Tests drag and drop functionality on jQuery UI demo page by dragging an element from source to target within an iframe

Starting URL: http://jqueryui.com/droppable/

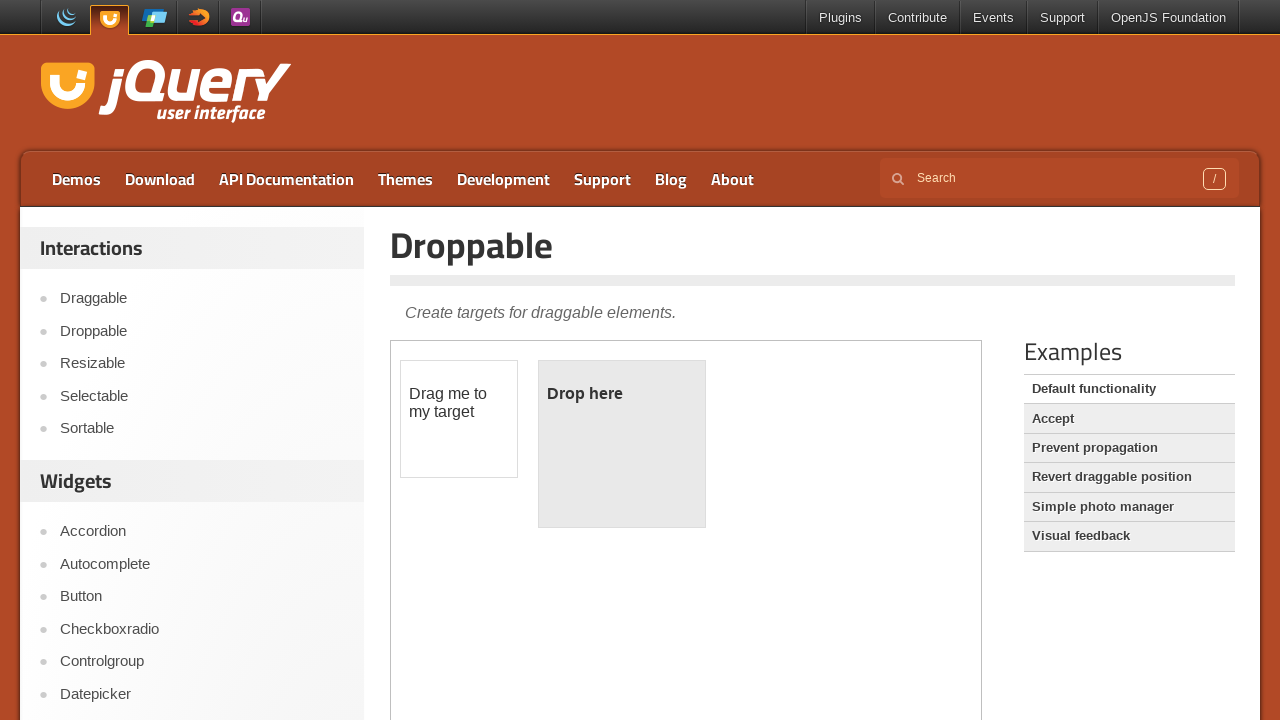

Navigated to jQuery UI droppable demo page
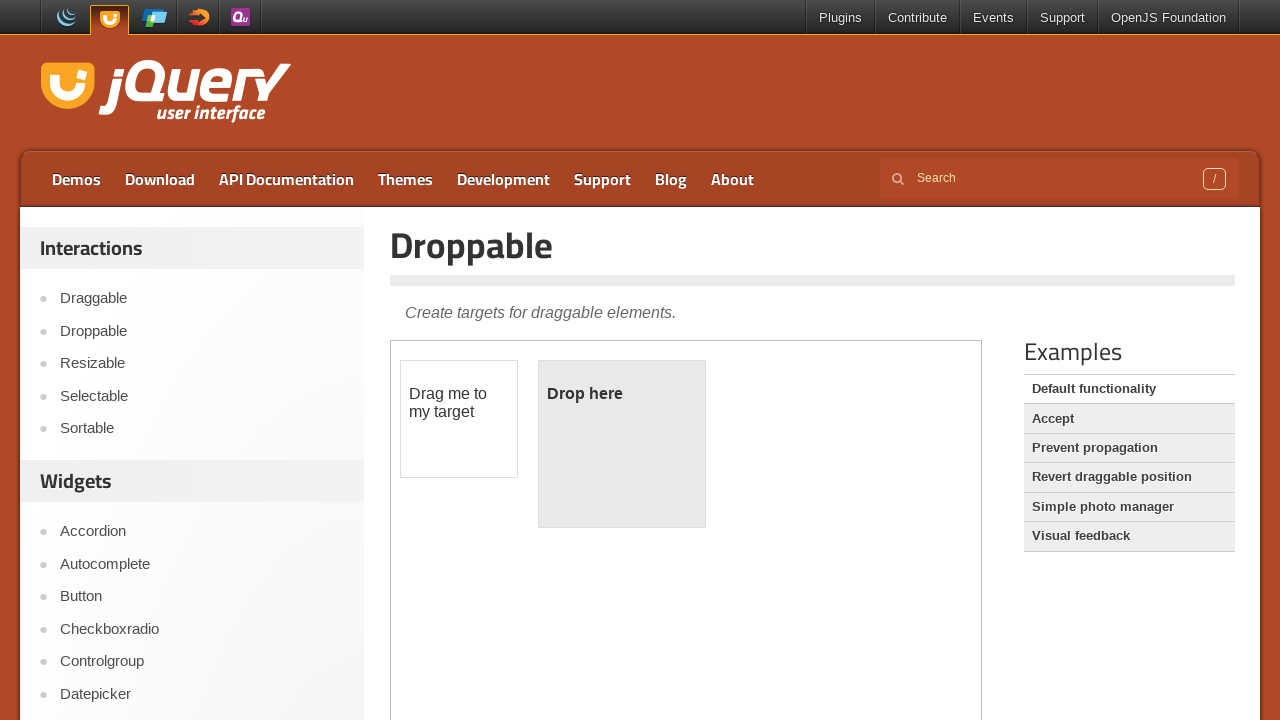

Located the demo iframe
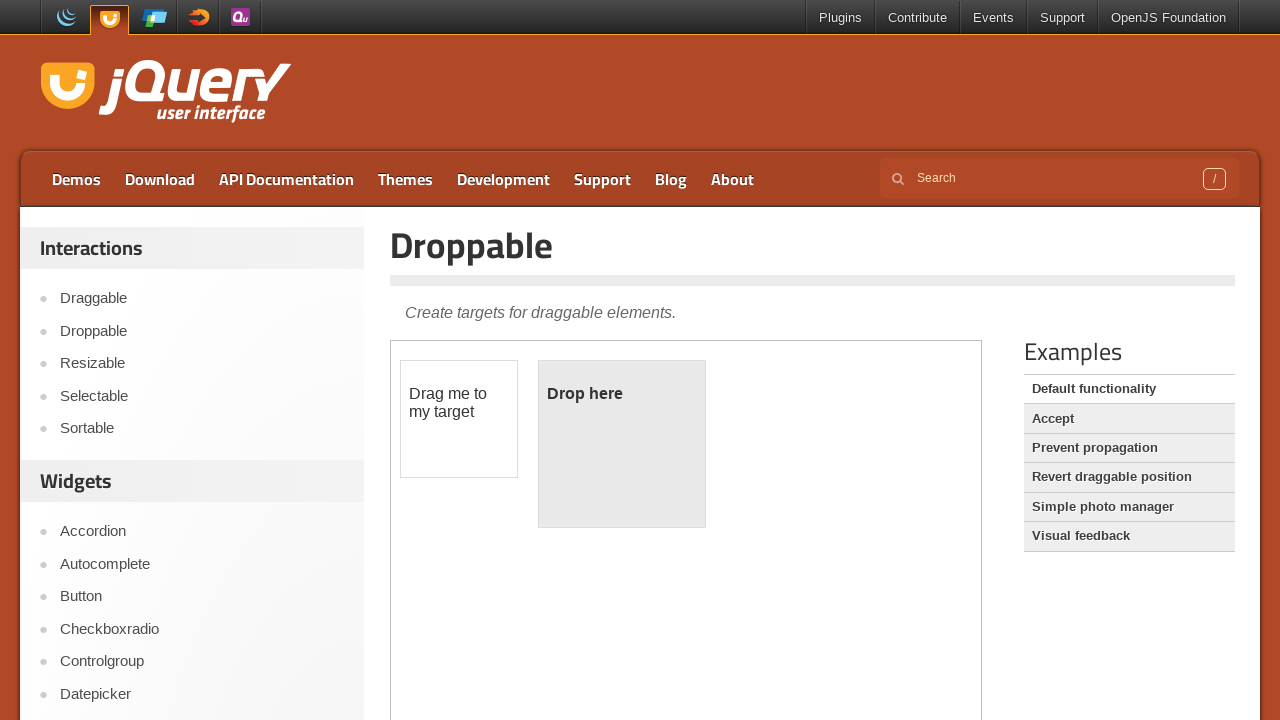

Located draggable source element within iframe
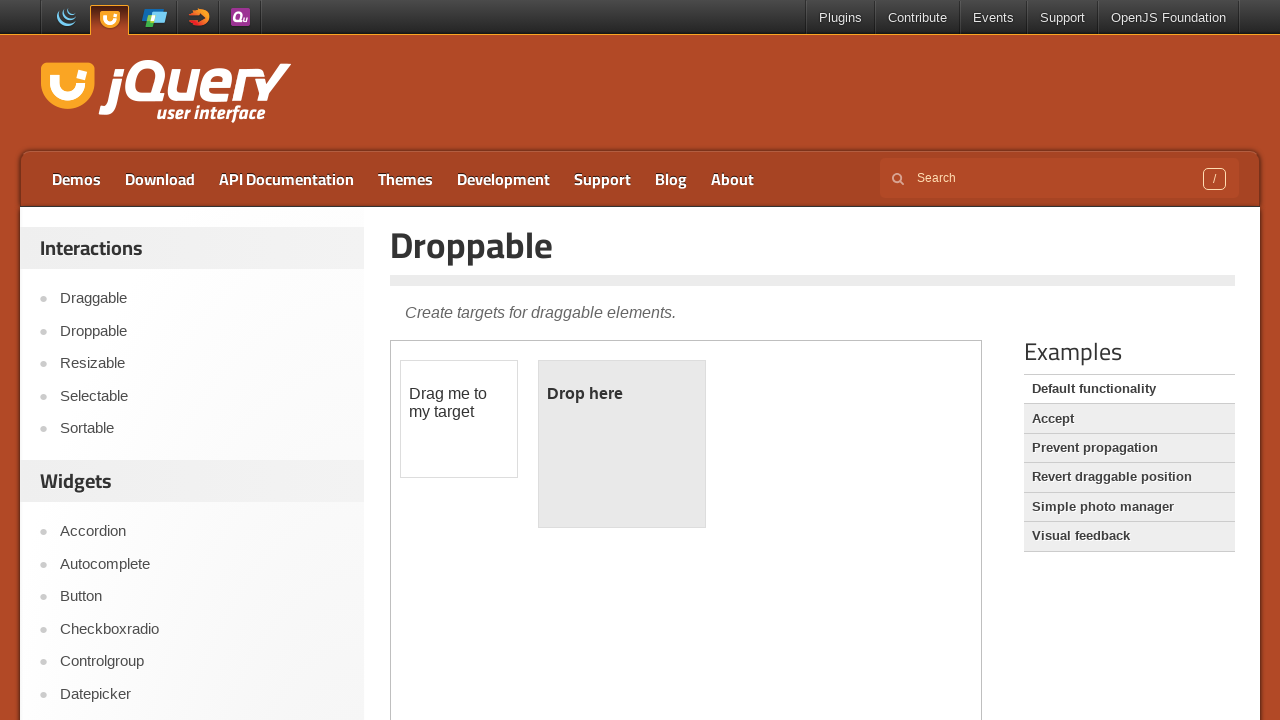

Located droppable target element within iframe
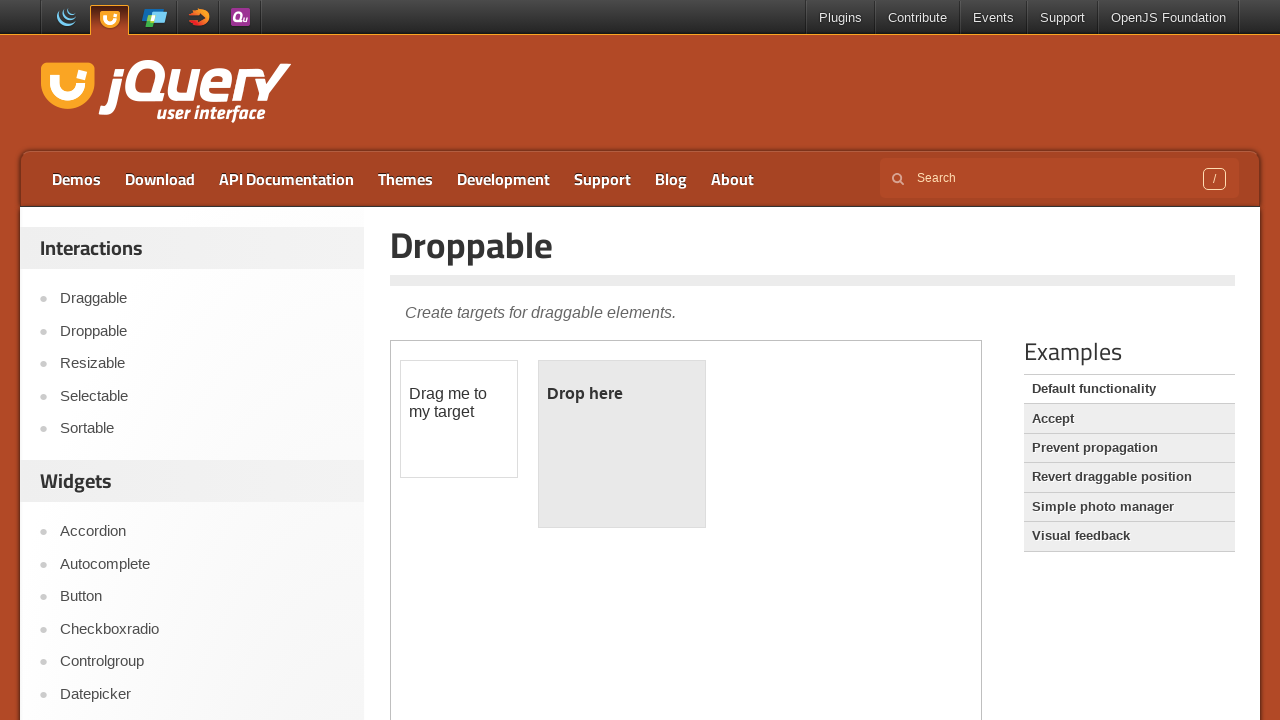

Dragged source element to target element at (622, 444)
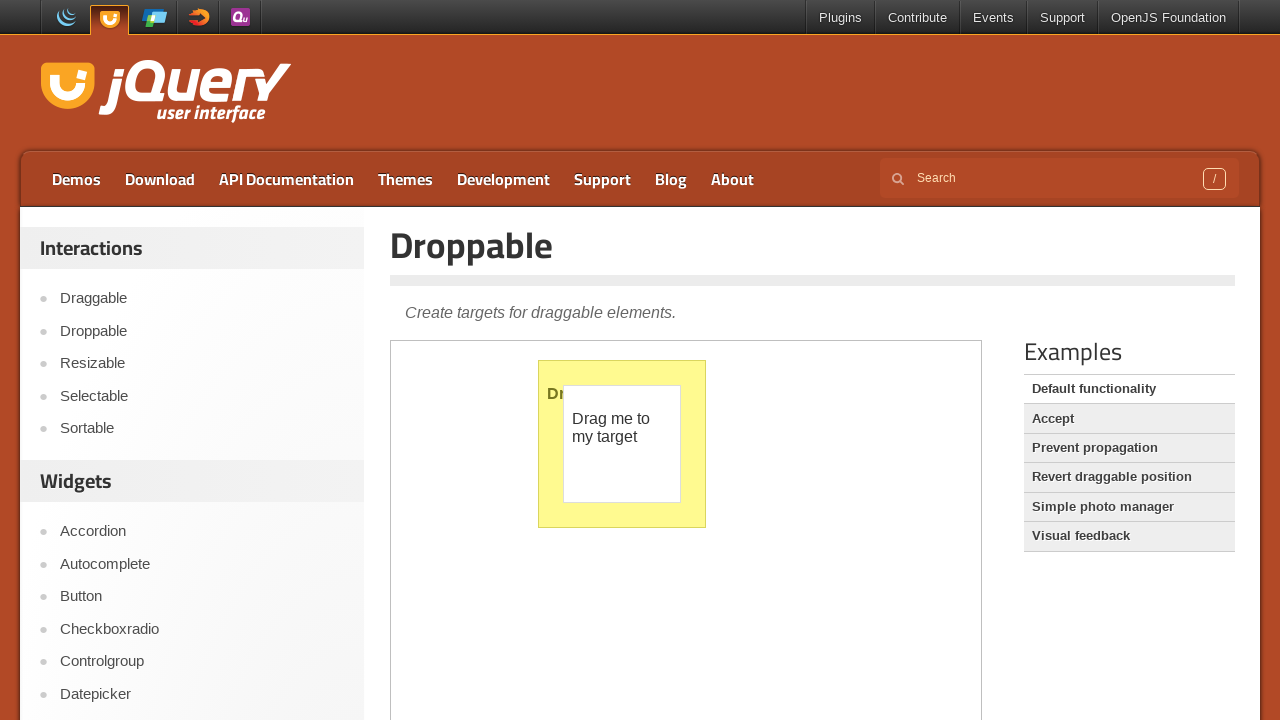

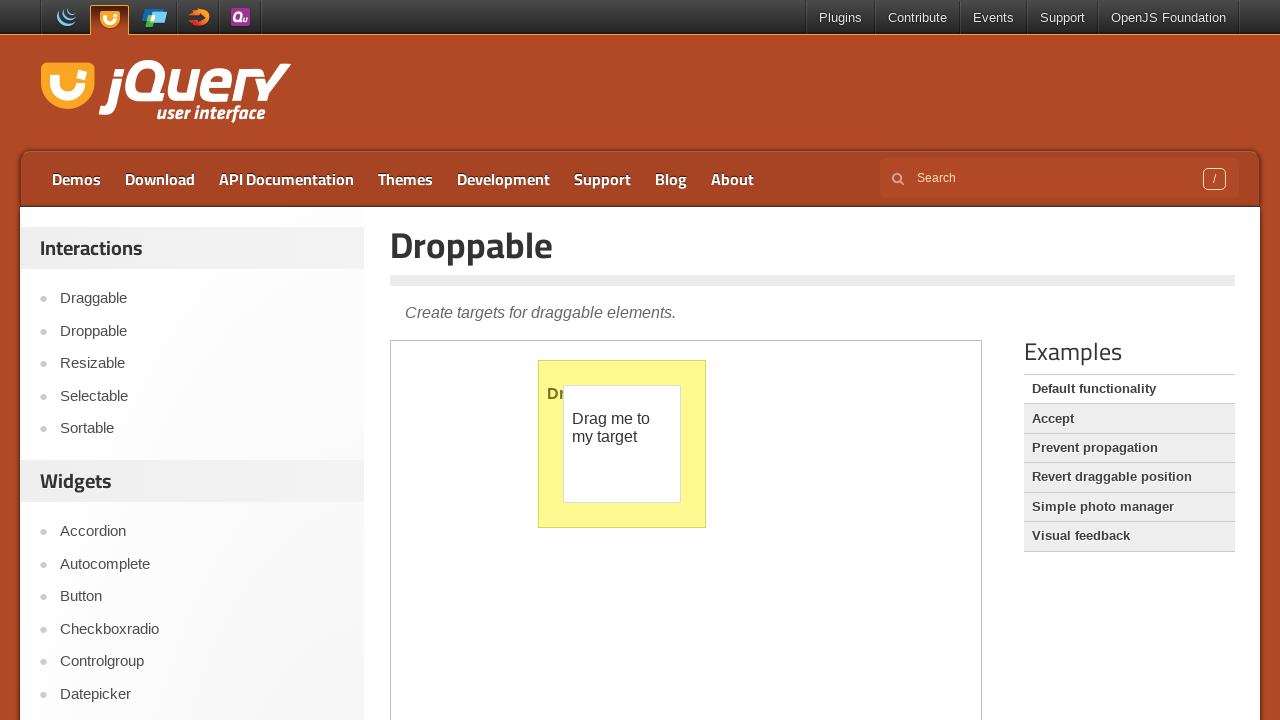